Navigates to the Form Authentication page and verifies the page title is correct

Starting URL: https://the-internet.herokuapp.com/

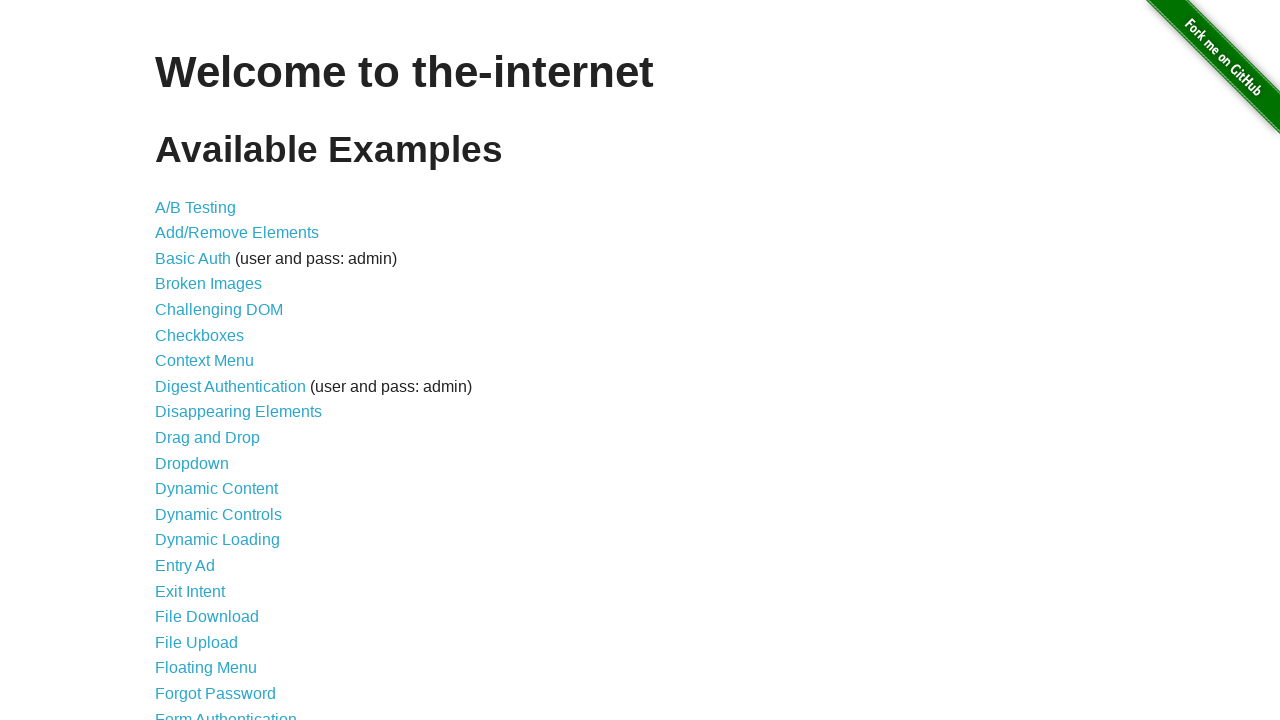

Clicked on Form Authentication link at (226, 712) on text=Form Authentication
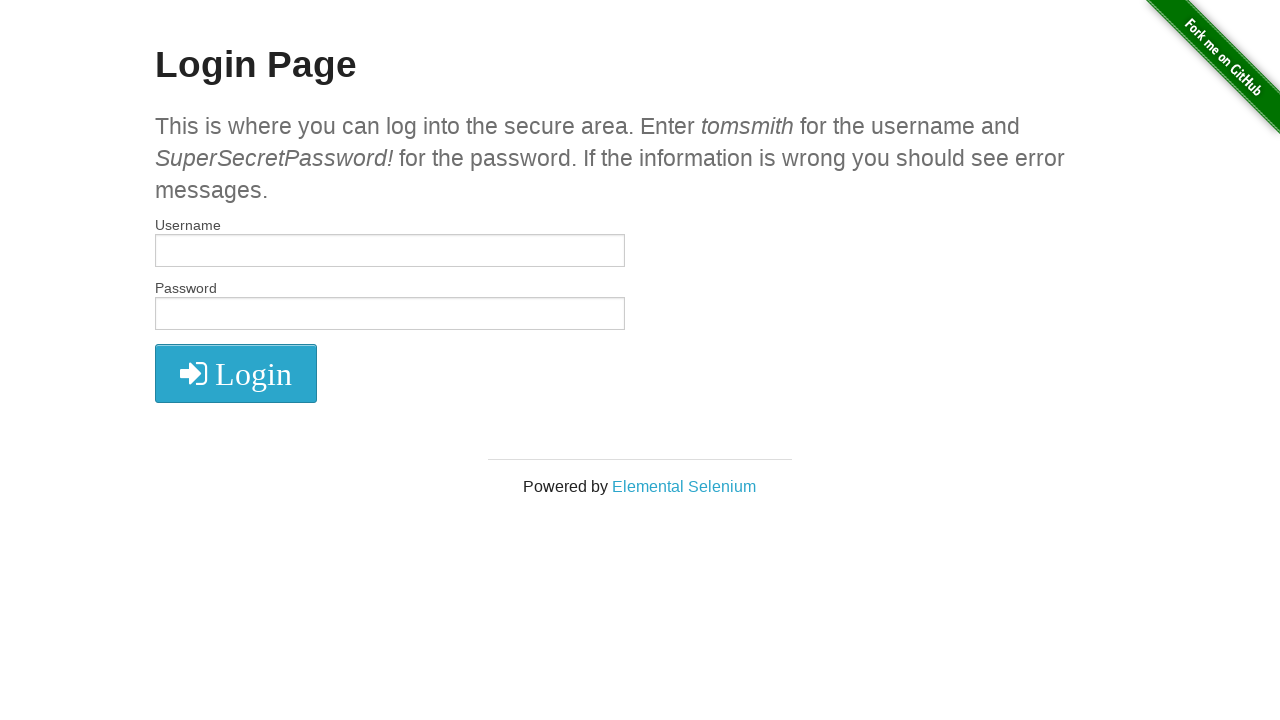

Login page loaded - heading element appeared
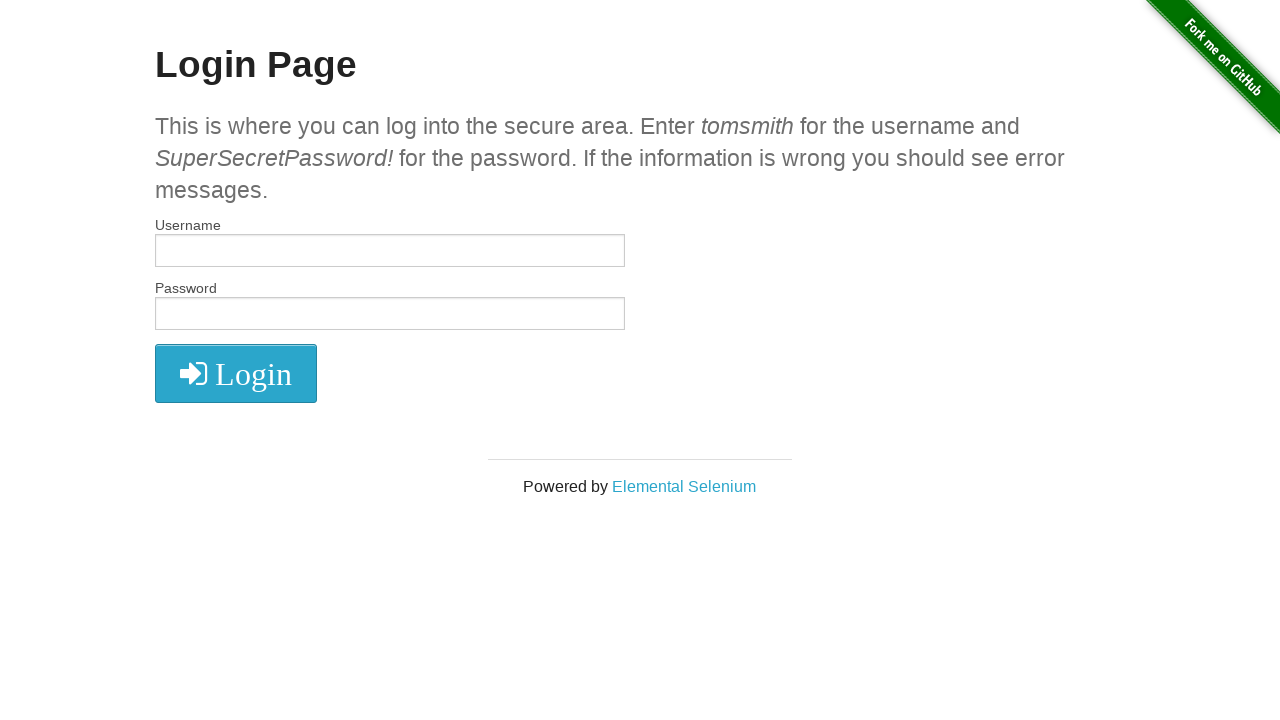

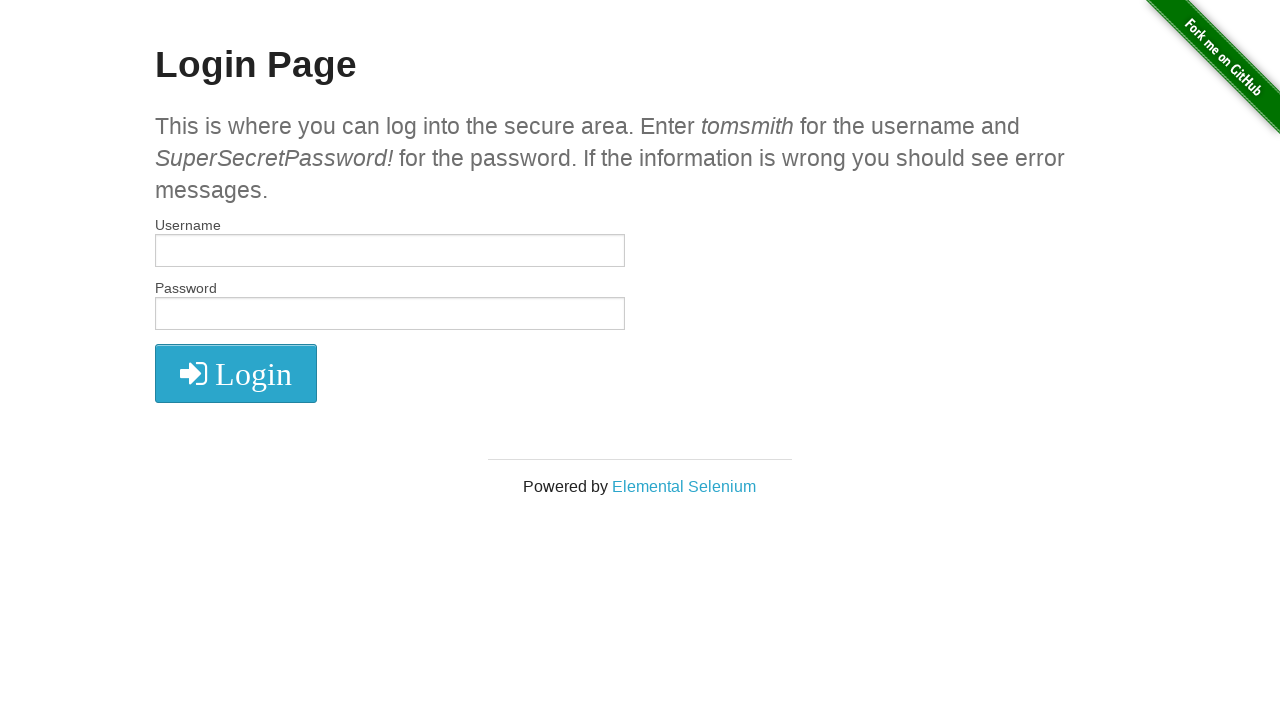